Tests show/hide functionality of a text box element by clicking hide and show buttons and verifying visibility states.

Starting URL: https://rahulshettyacademy.com/AutomationPractice/

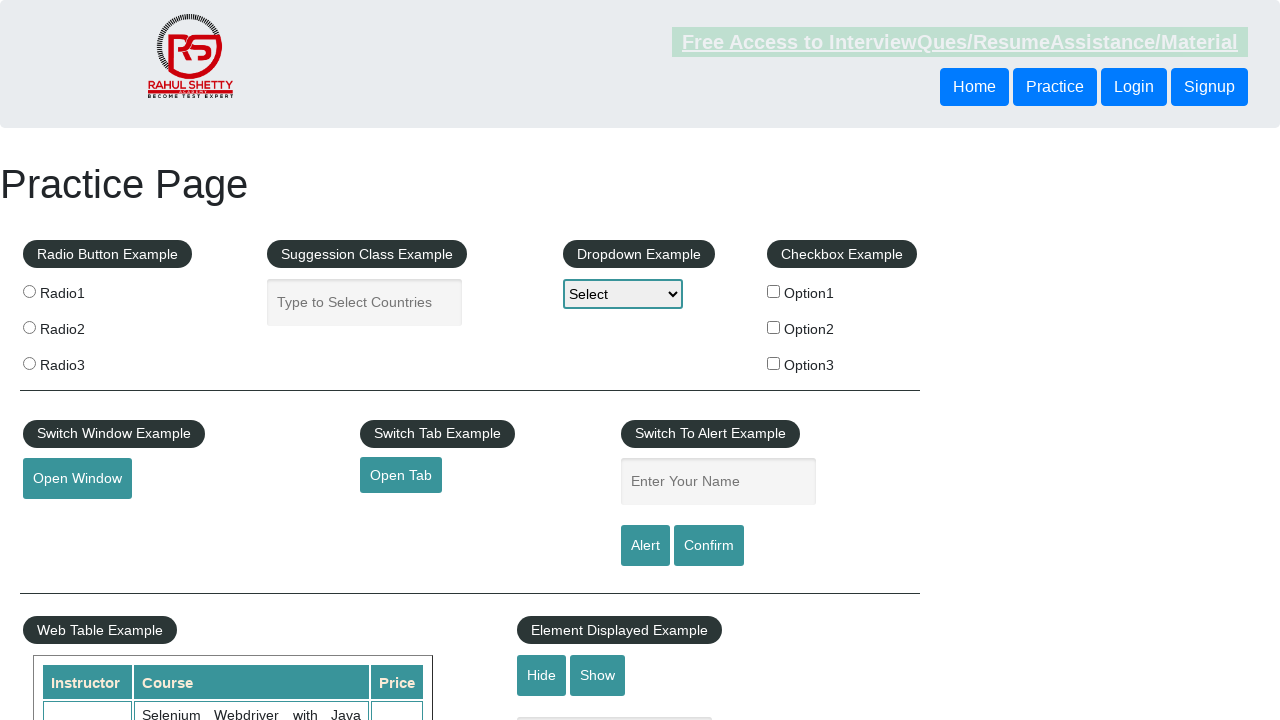

Verified displayed text is visible initially
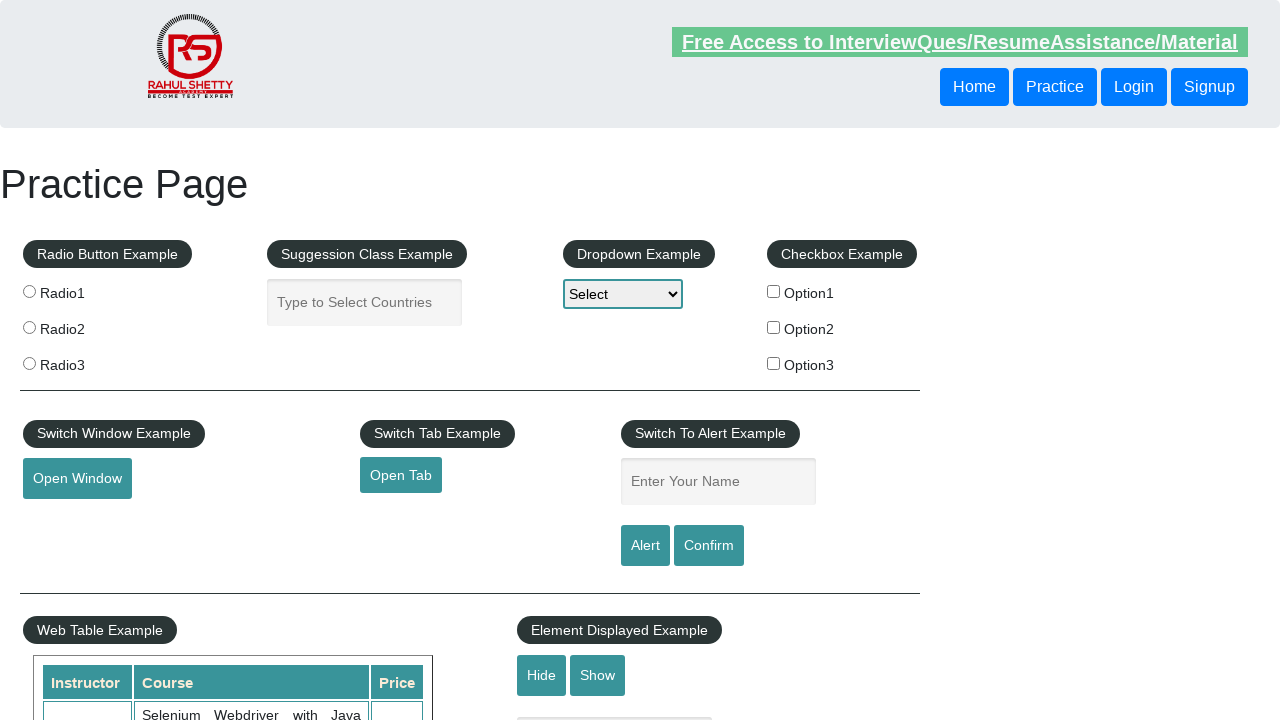

Clicked hide button to hide text box at (542, 675) on #hide-textbox
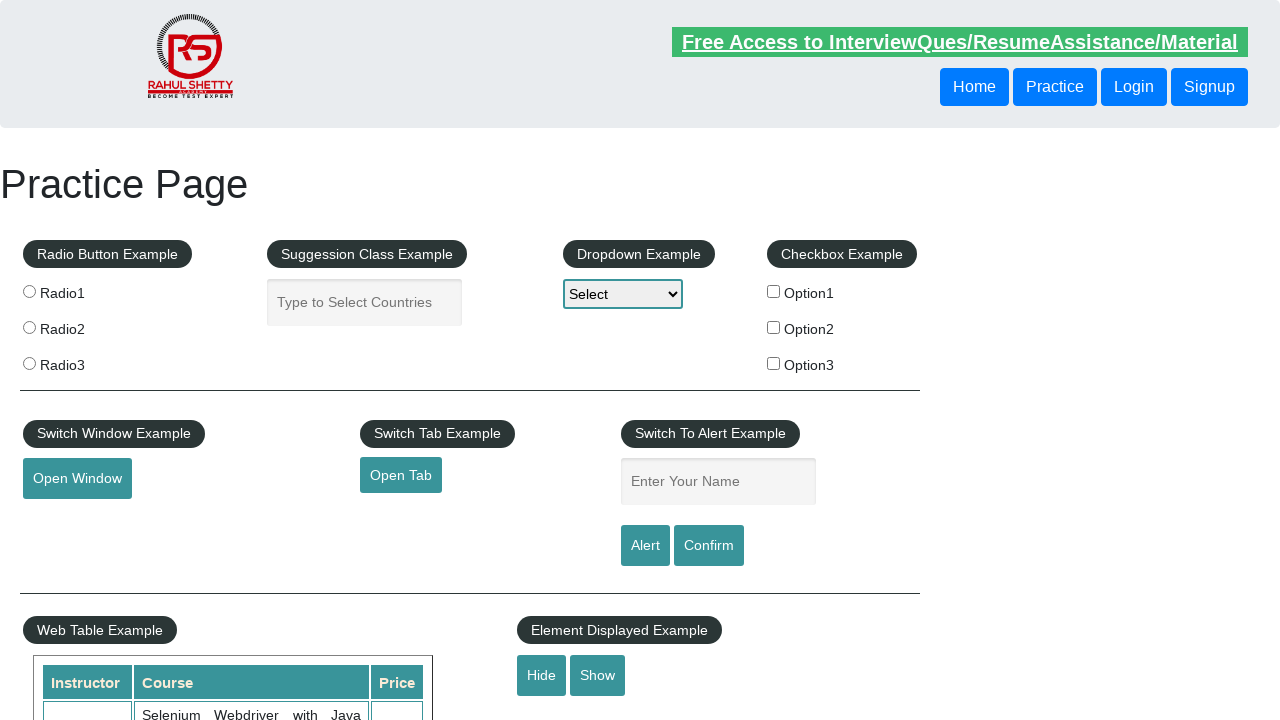

Verified text is now hidden
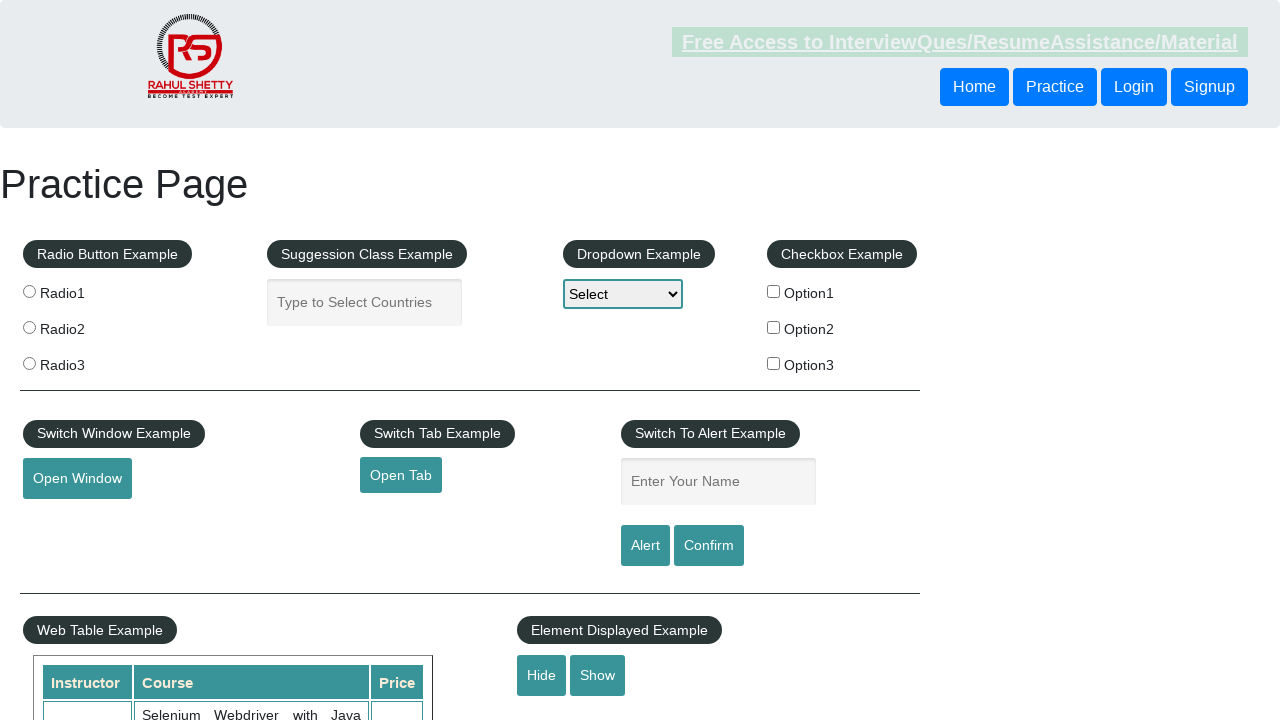

Clicked show button to reveal text box at (598, 675) on #show-textbox
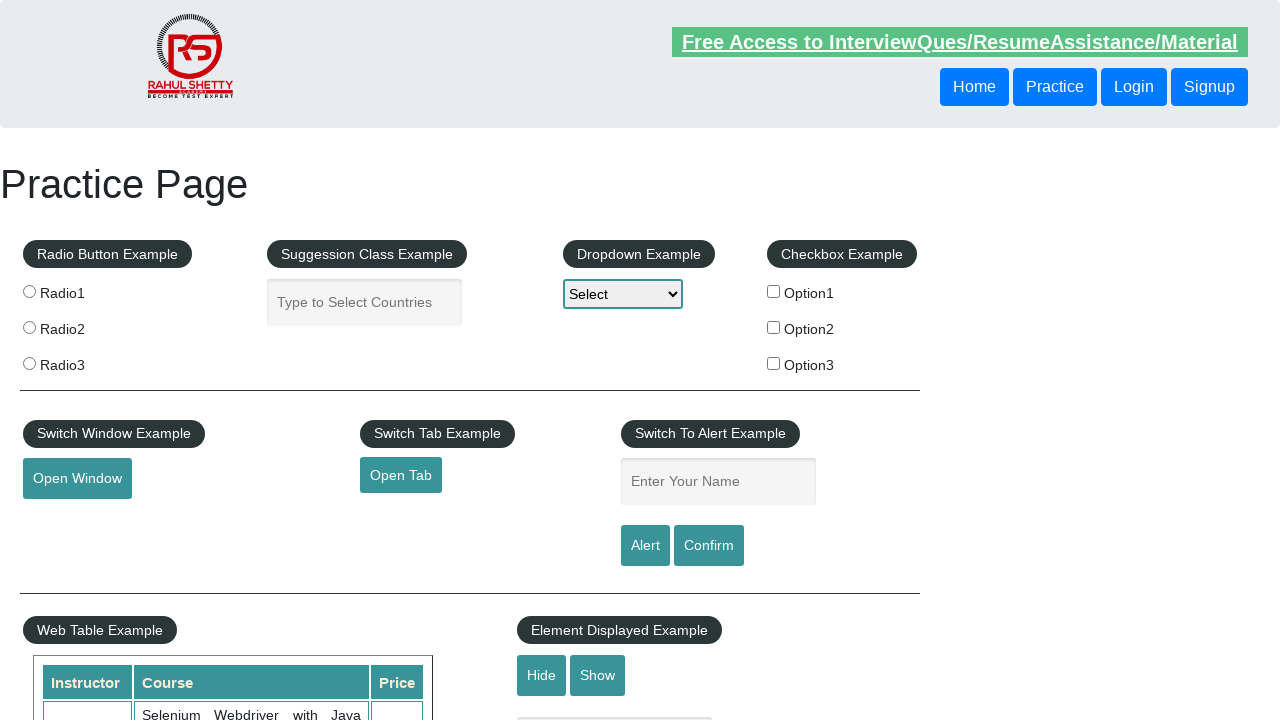

Verified text is visible again
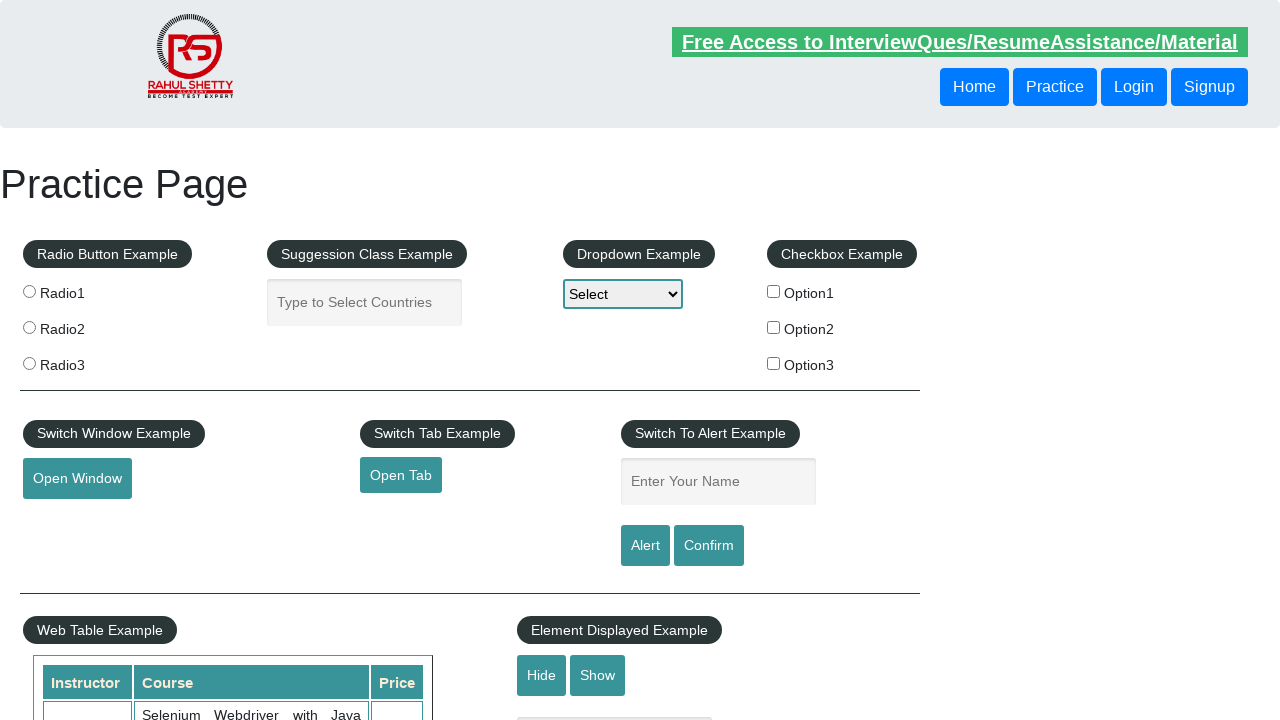

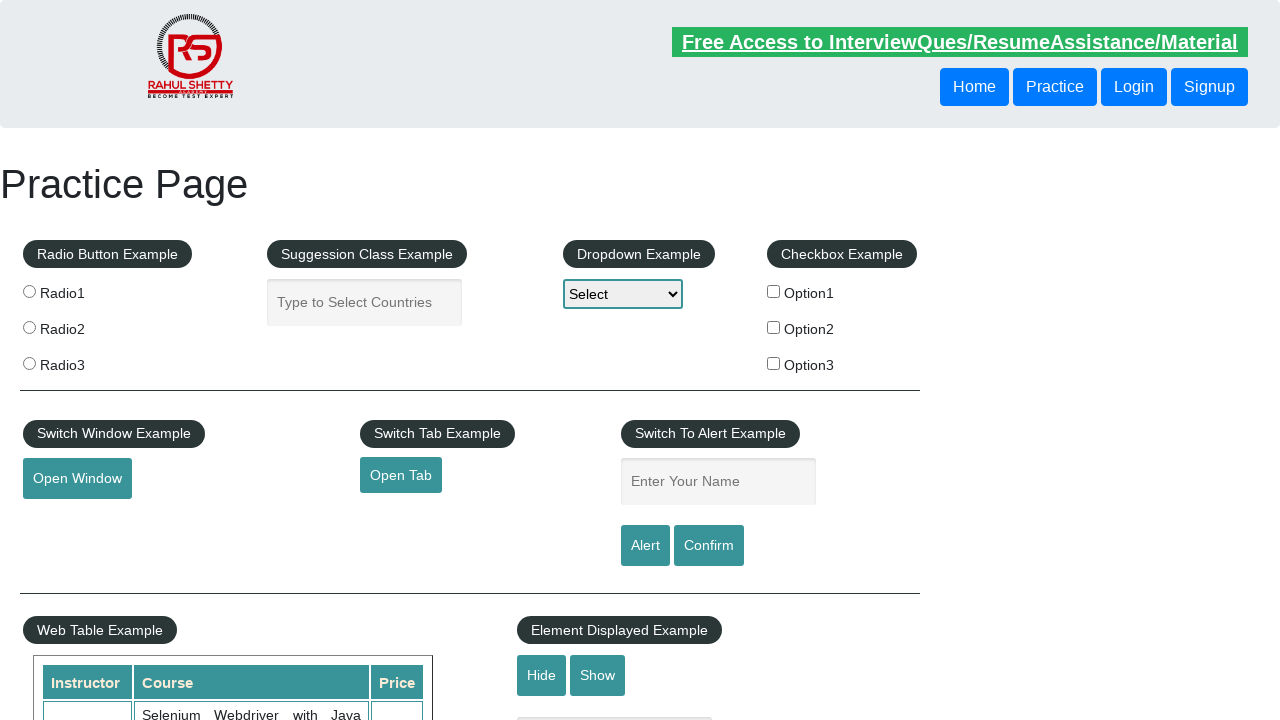